Tests different click types (double click, right click, single click) on buttons and verifies corresponding messages appear

Starting URL: https://demoqa.com/buttons

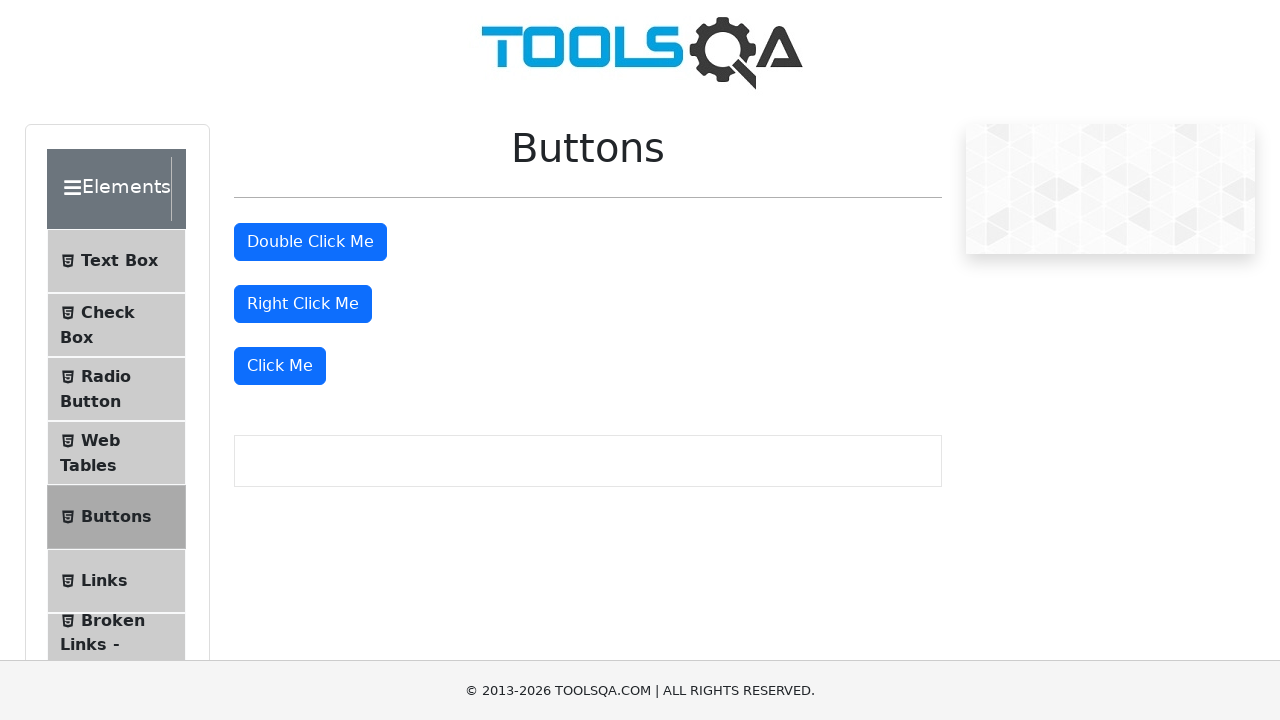

Navigated to https://demoqa.com/buttons
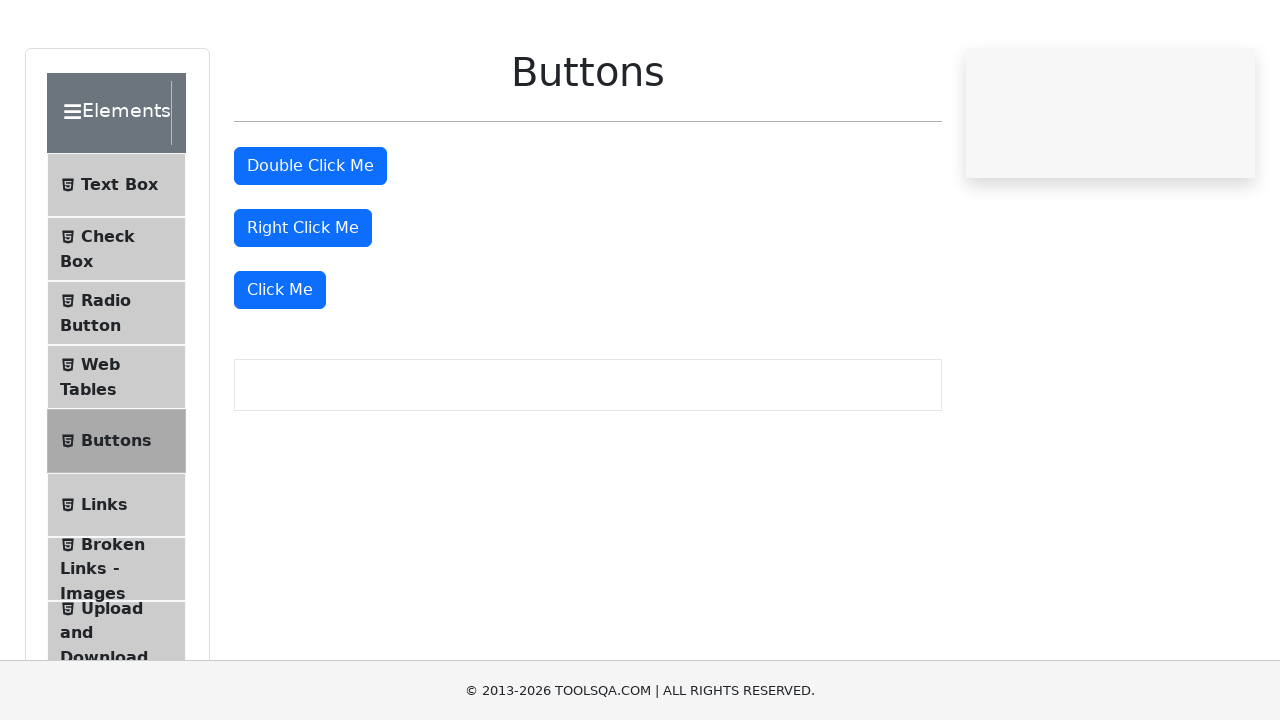

Double clicked the double click button at (310, 242) on #doubleClickBtn
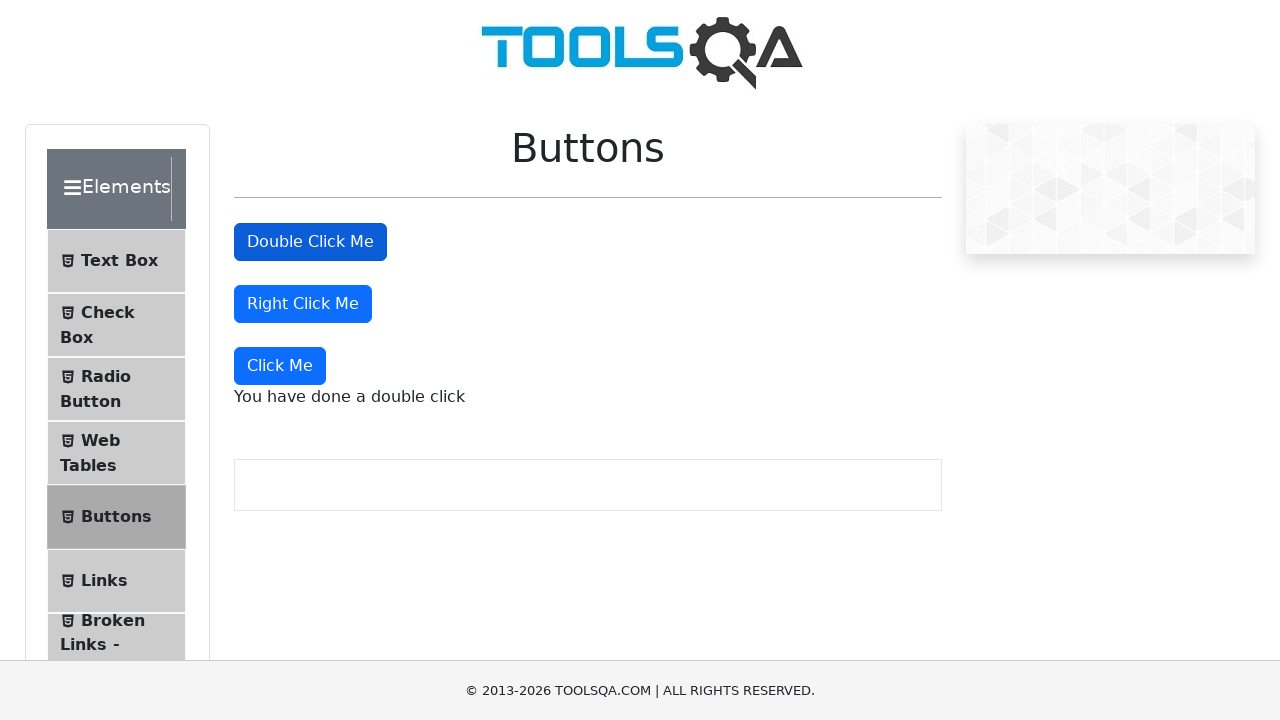

Right clicked the right click button at (303, 304) on #rightClickBtn
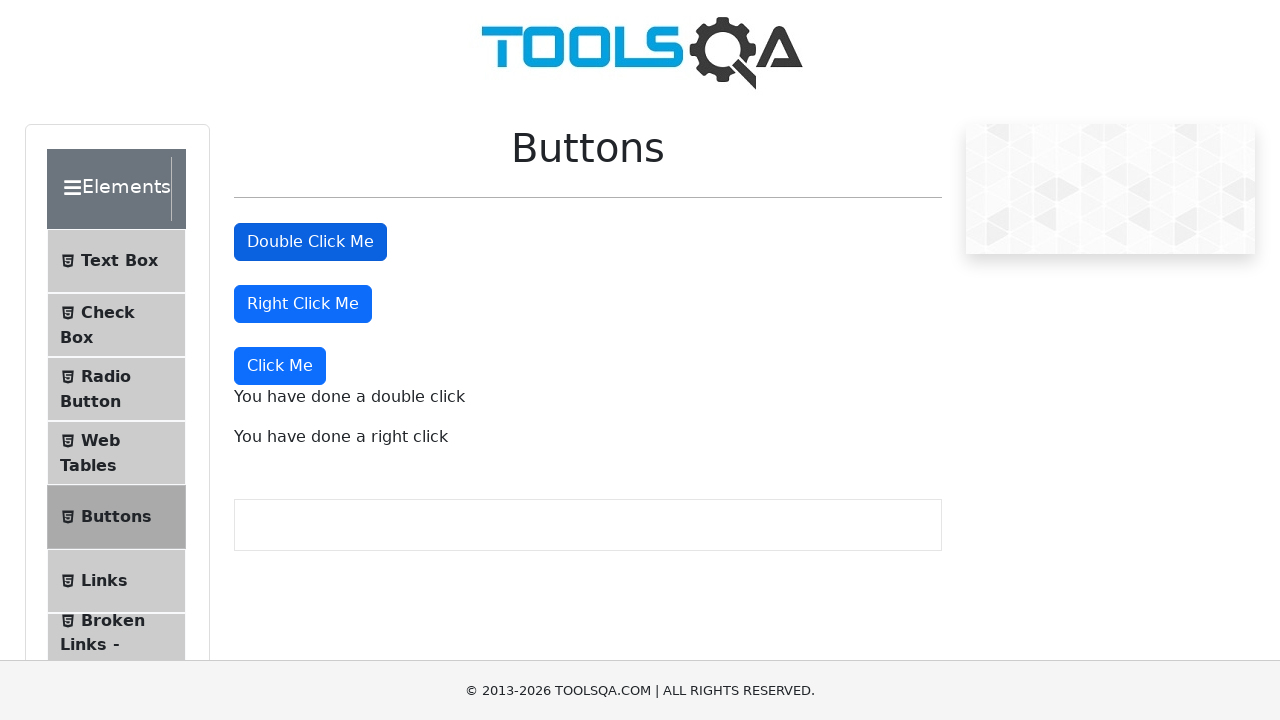

Single clicked the Click Me button at (280, 366) on xpath=//button[text()='Click Me']
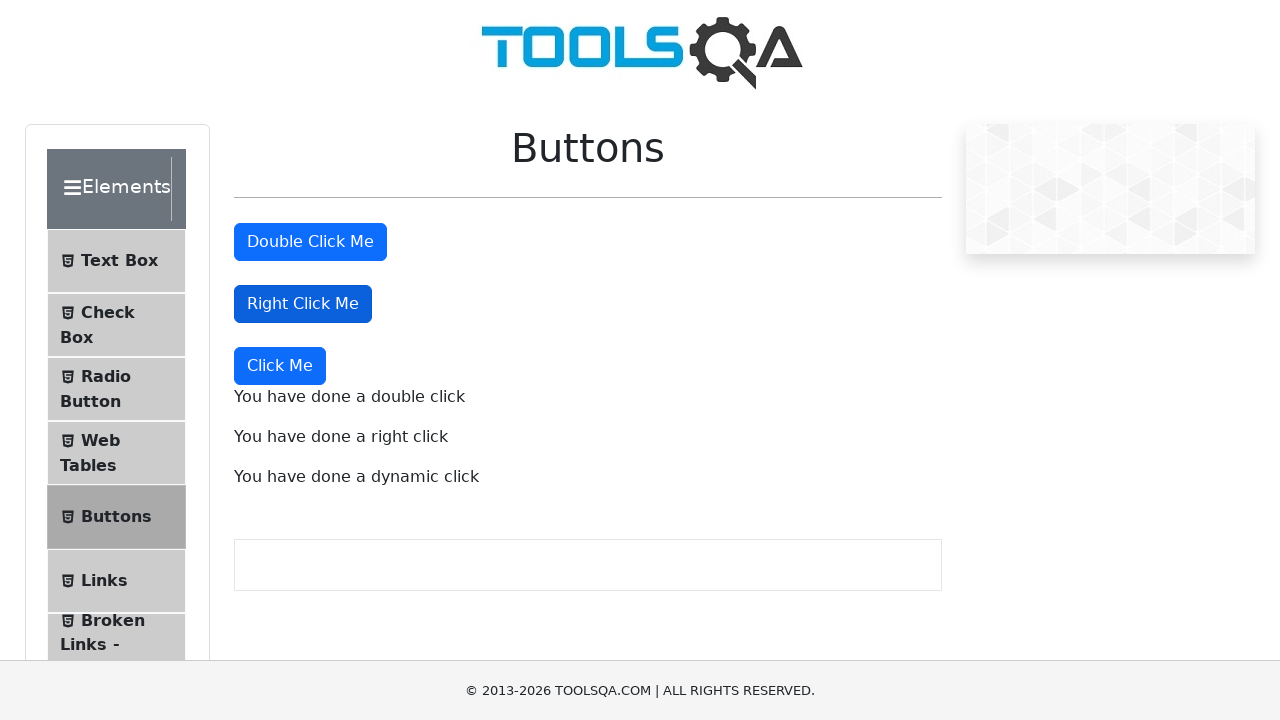

Double click message appeared
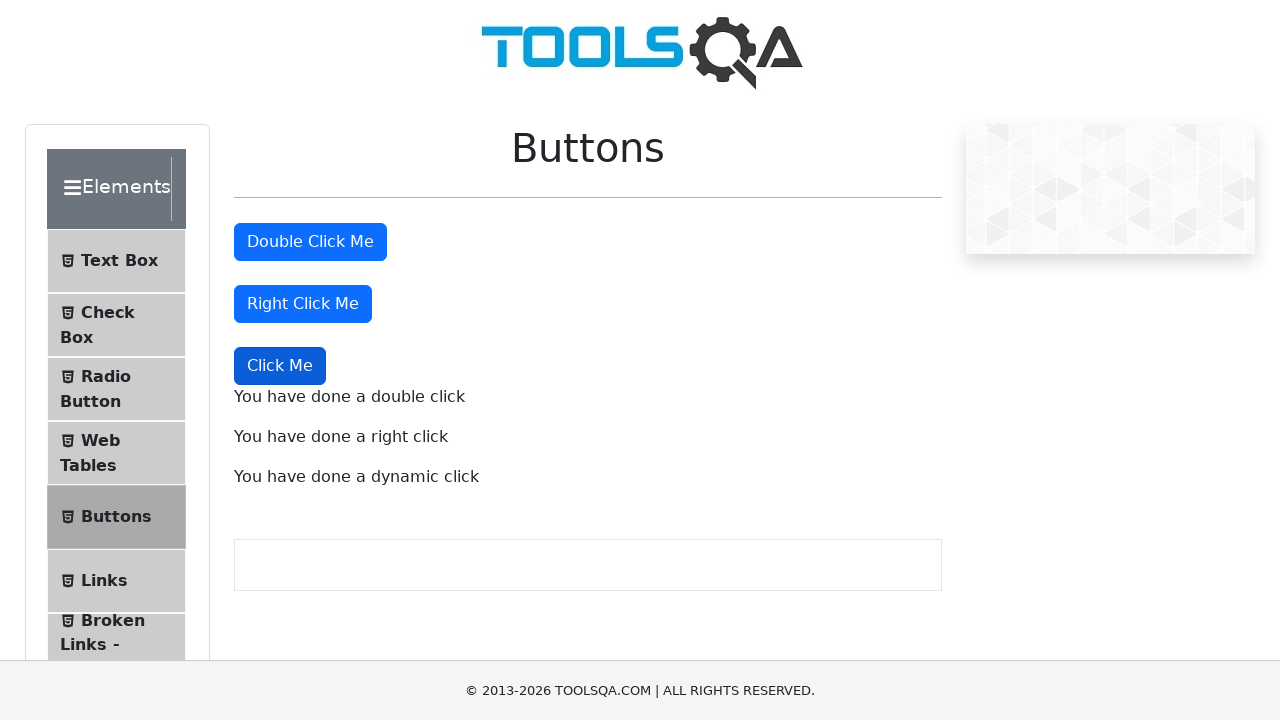

Right click message appeared
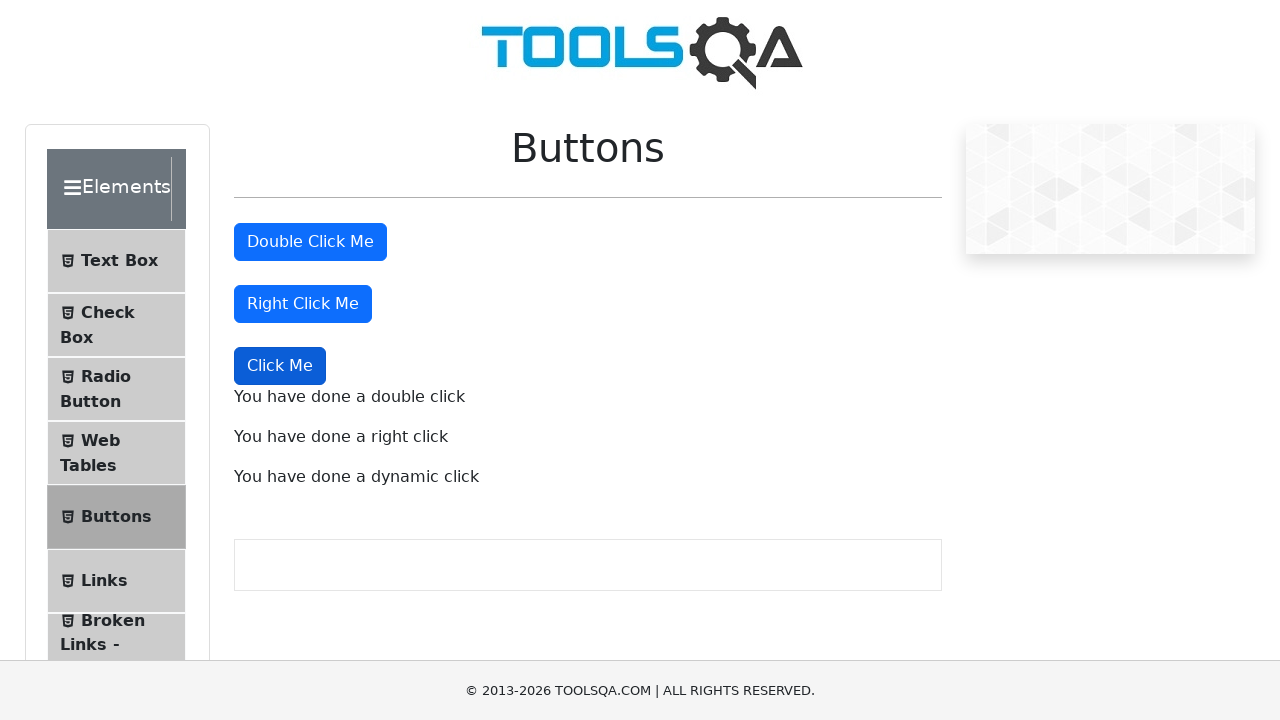

Dynamic click message appeared
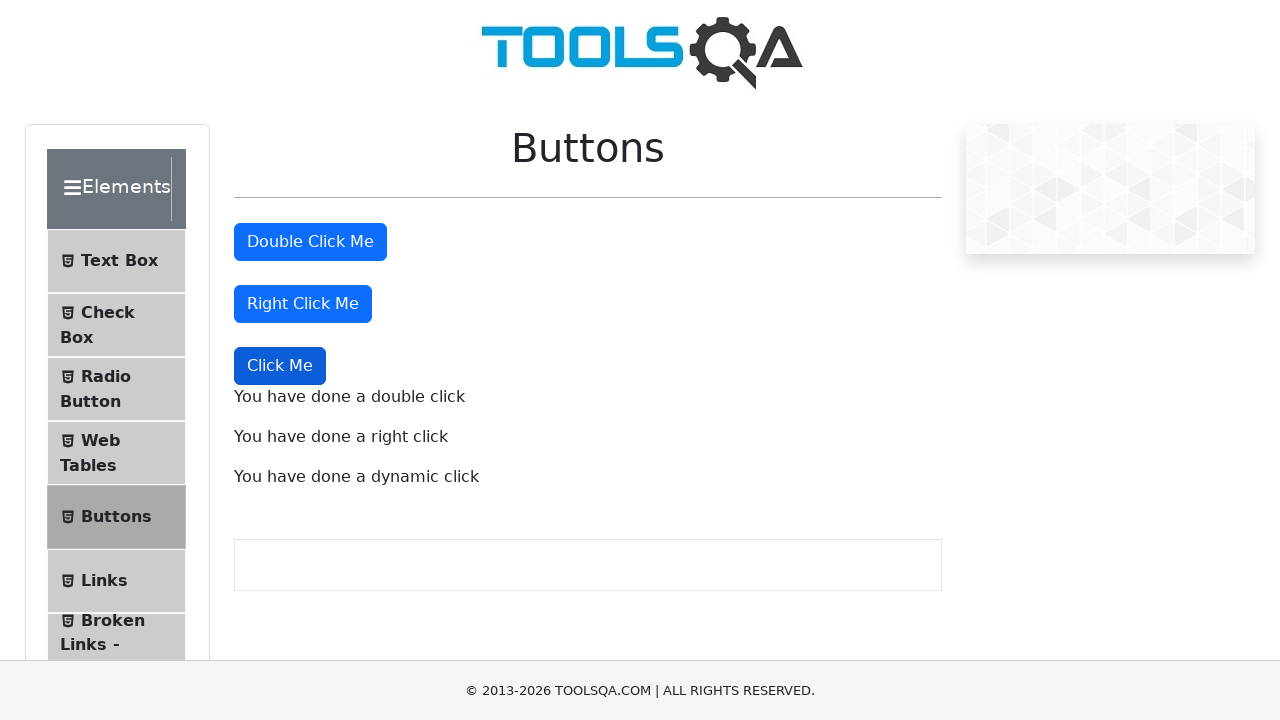

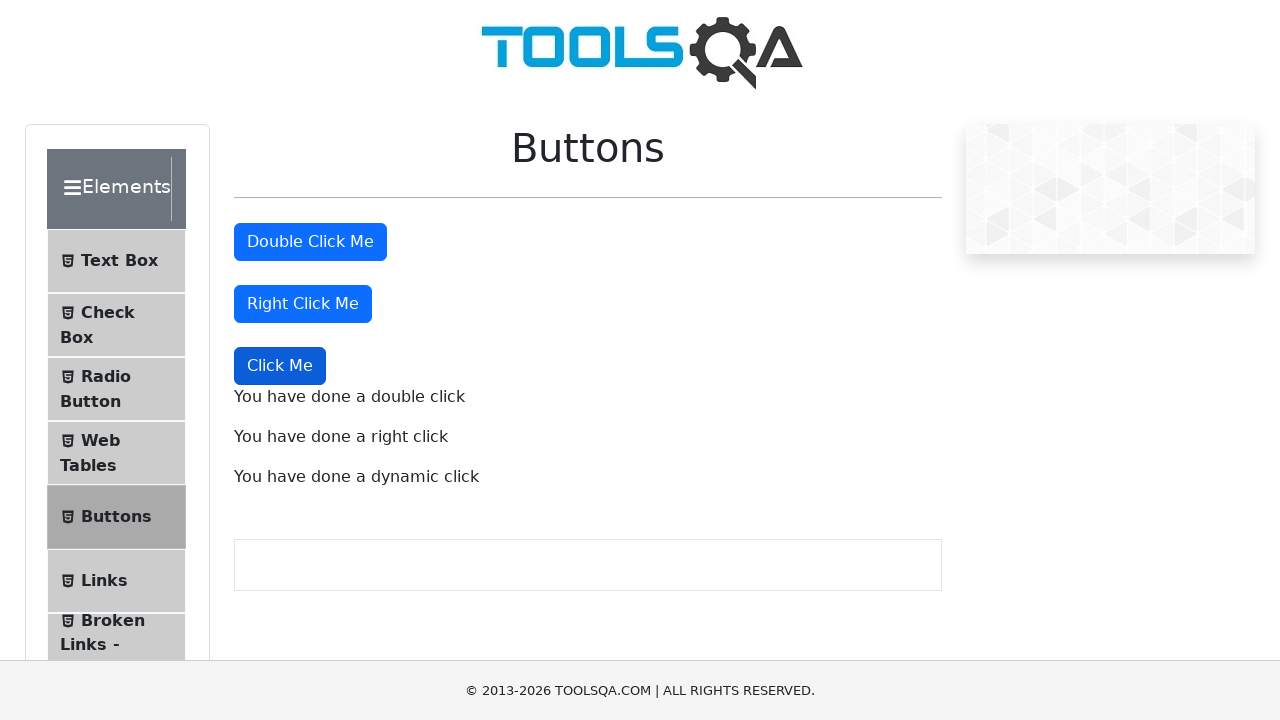